Tests dynamic content loading by clicking a button and waiting for hidden content to become visible

Starting URL: https://the-internet.herokuapp.com/dynamic_loading/1

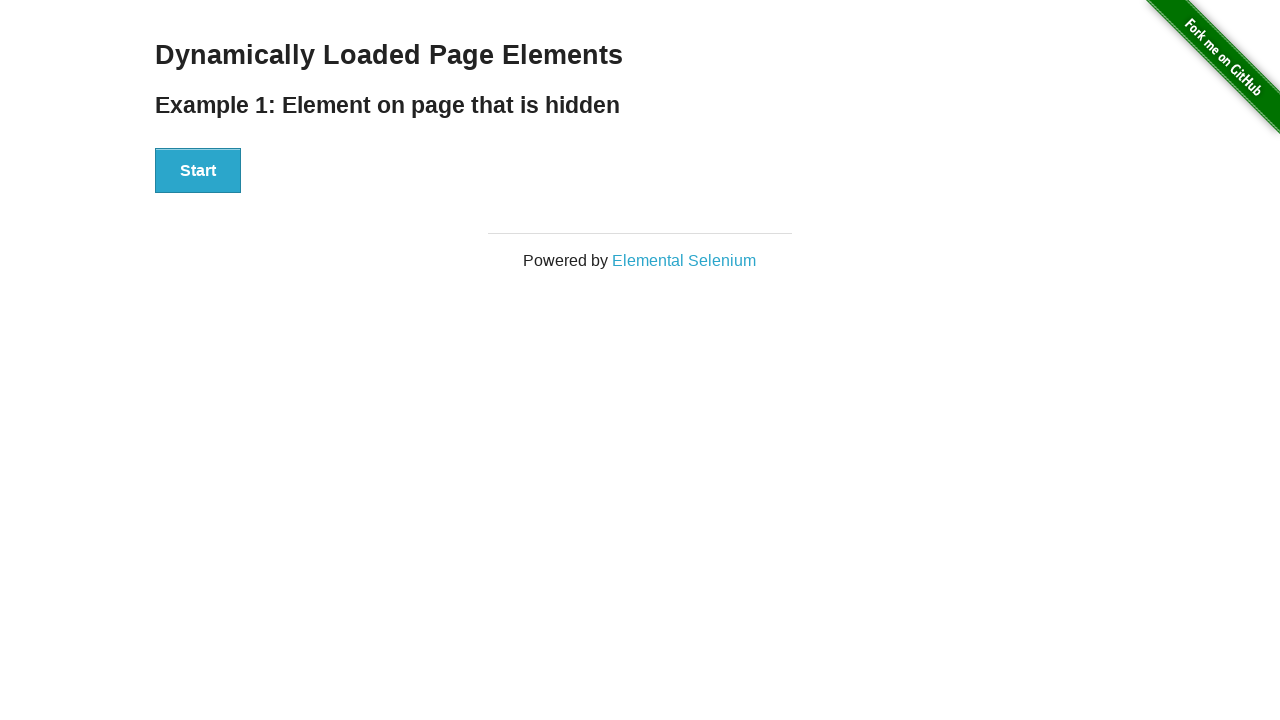

Clicked Start button to trigger dynamic content loading at (198, 171) on xpath=//div[@id='start']/button
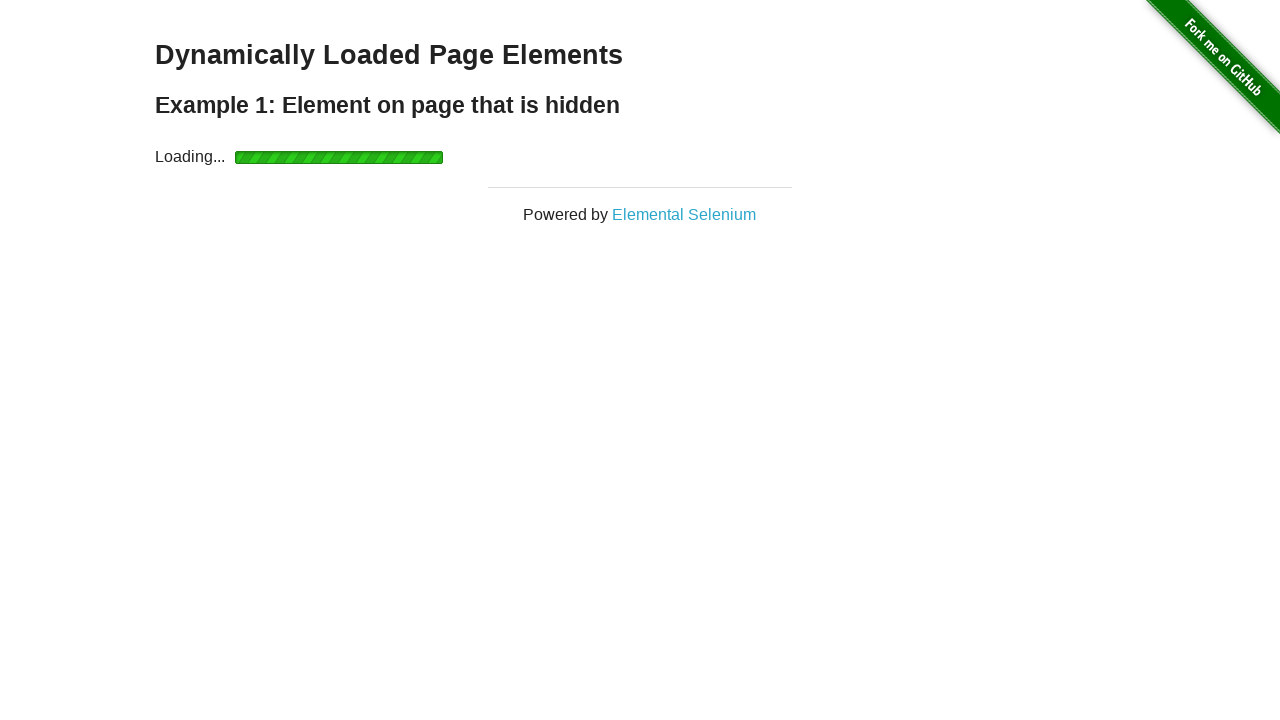

Waited for finish element to become visible
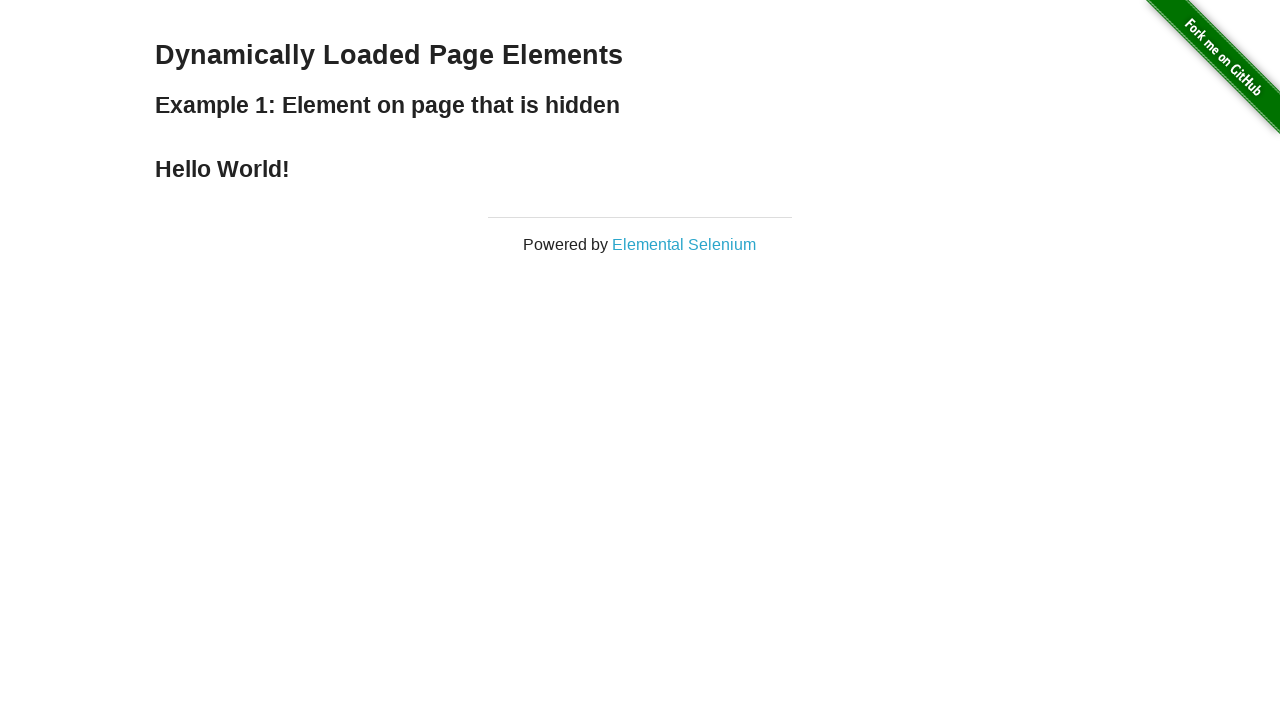

Verified finish element is visible
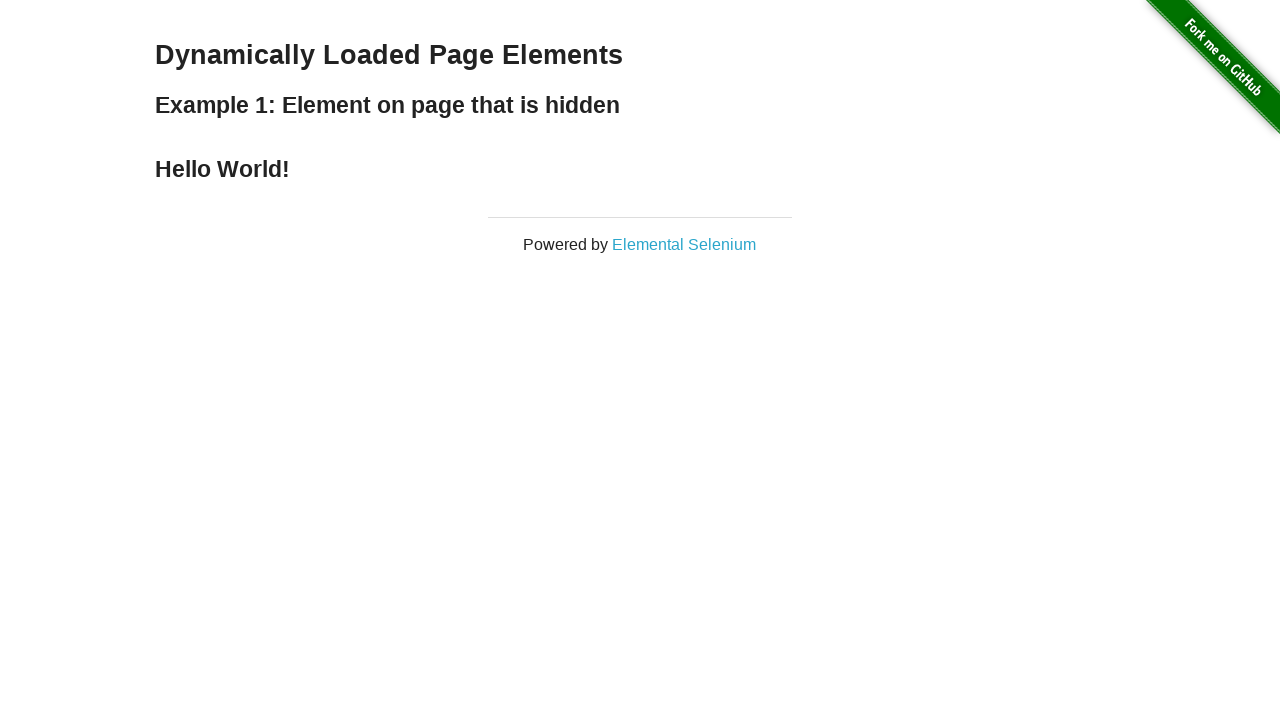

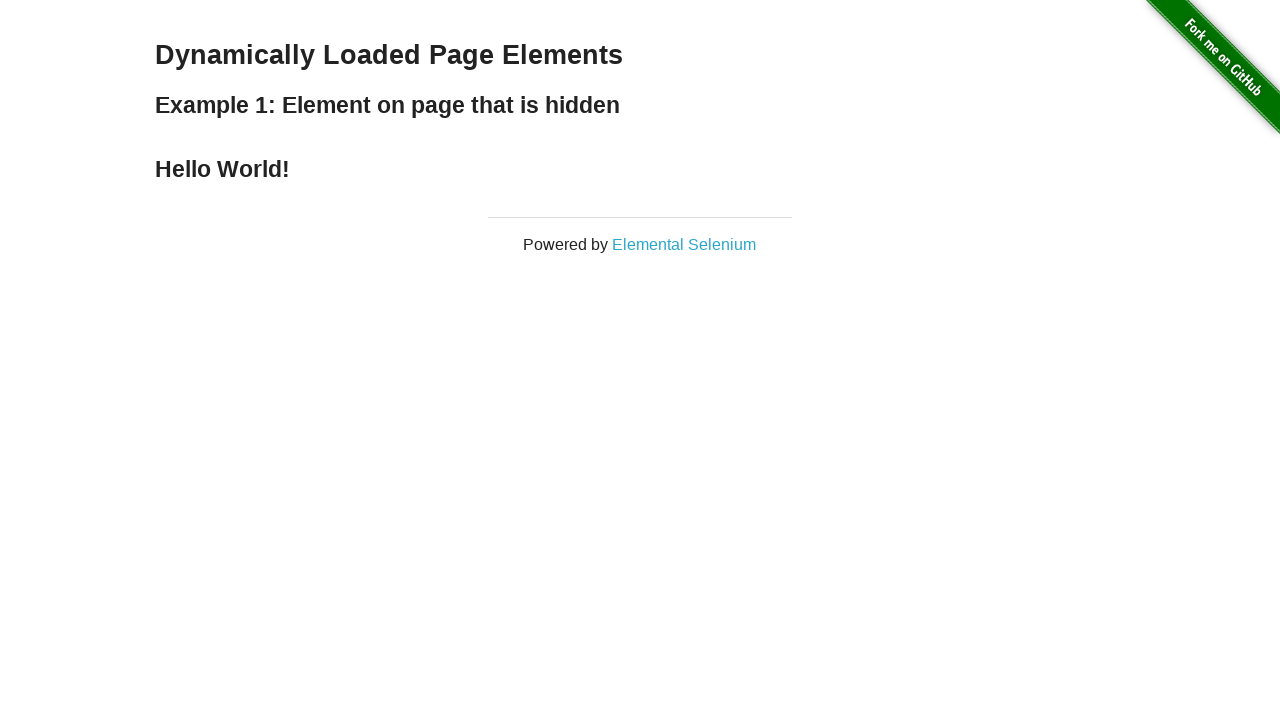